Tests selecting options from standard HTML select dropdowns for skills and year fields on a registration form

Starting URL: https://demo.automationtesting.in/Register.html

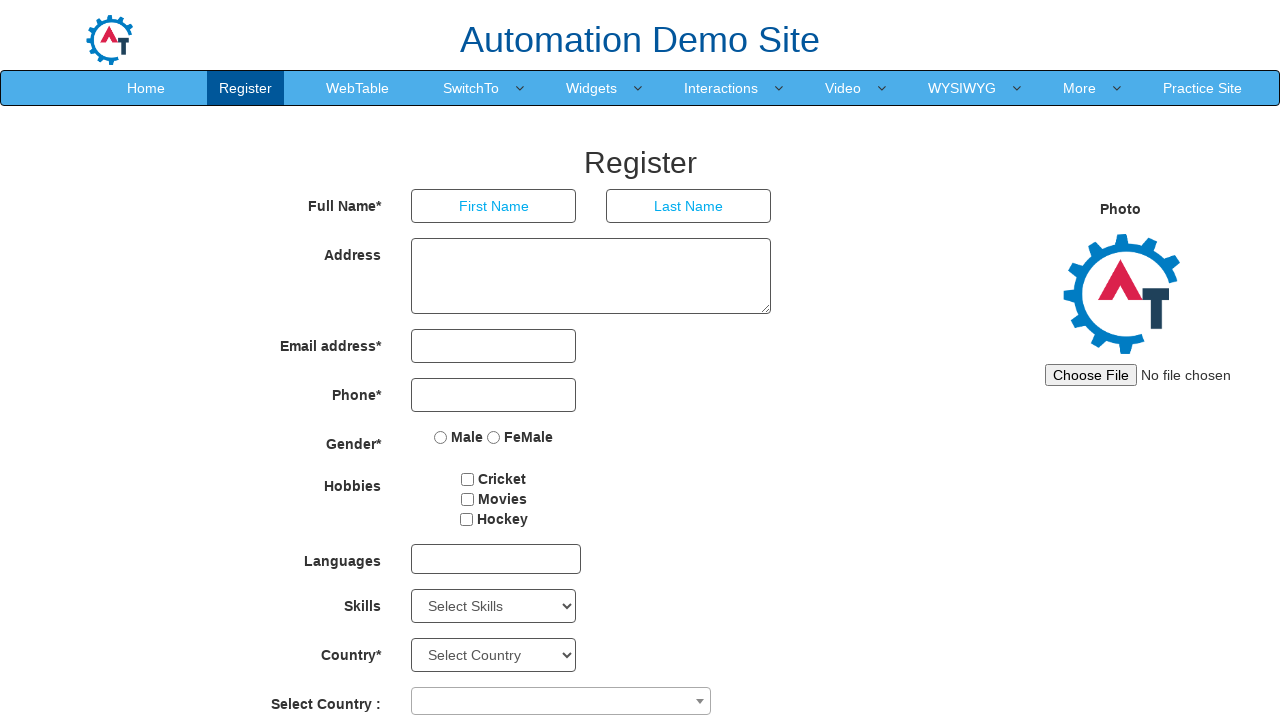

Selected 'Adobe Photoshop' from Skills dropdown on #Skills
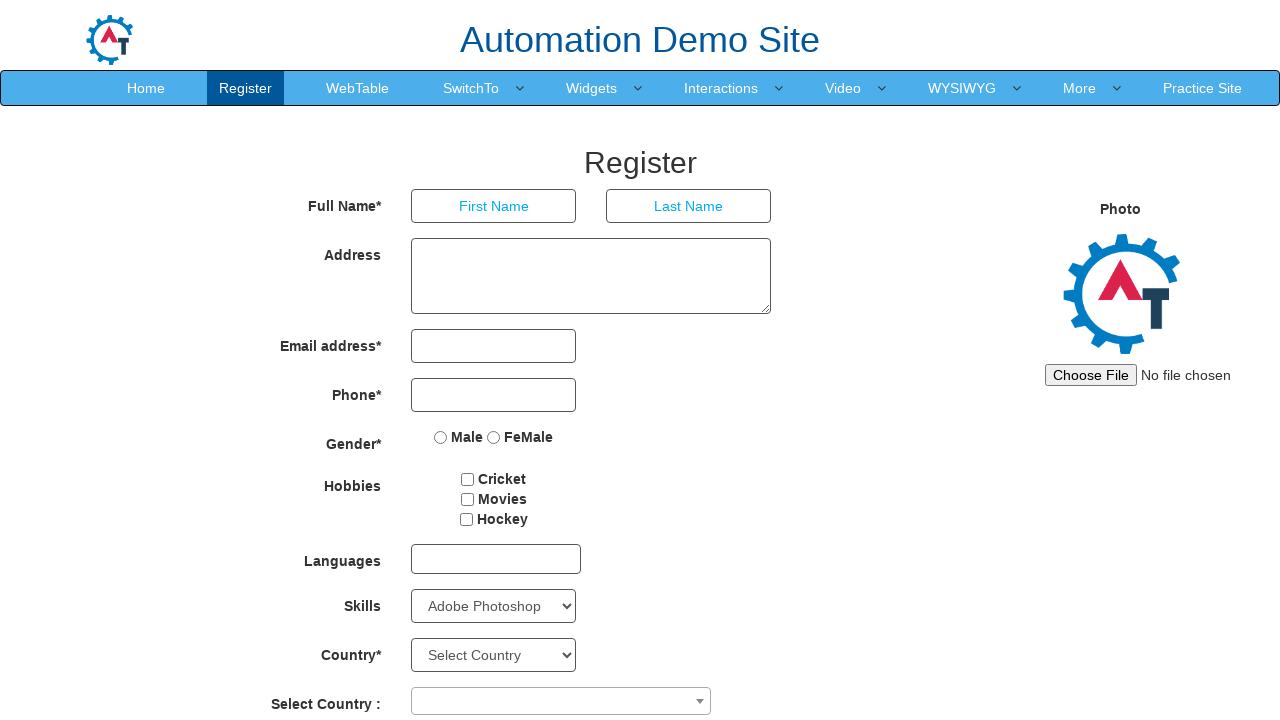

Selected year '1927' from year dropdown on #yearbox
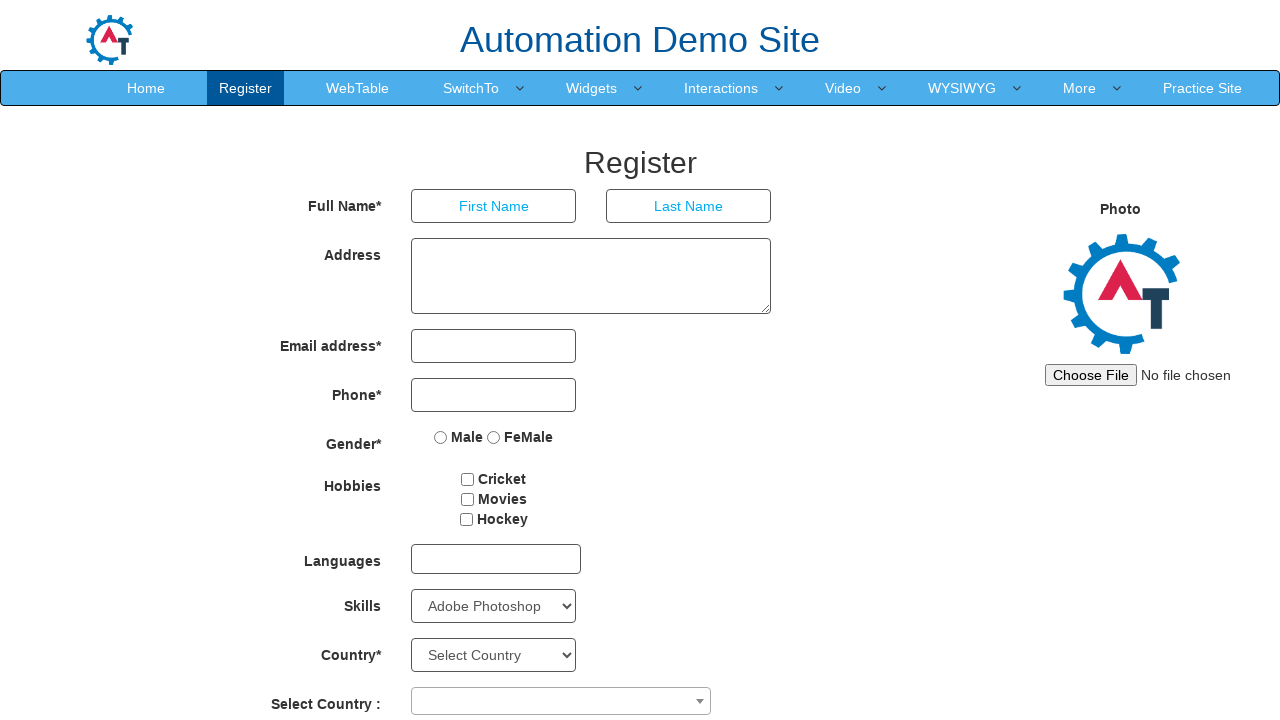

Changed Skills selection from 'Adobe Photoshop' to 'Android' on #Skills
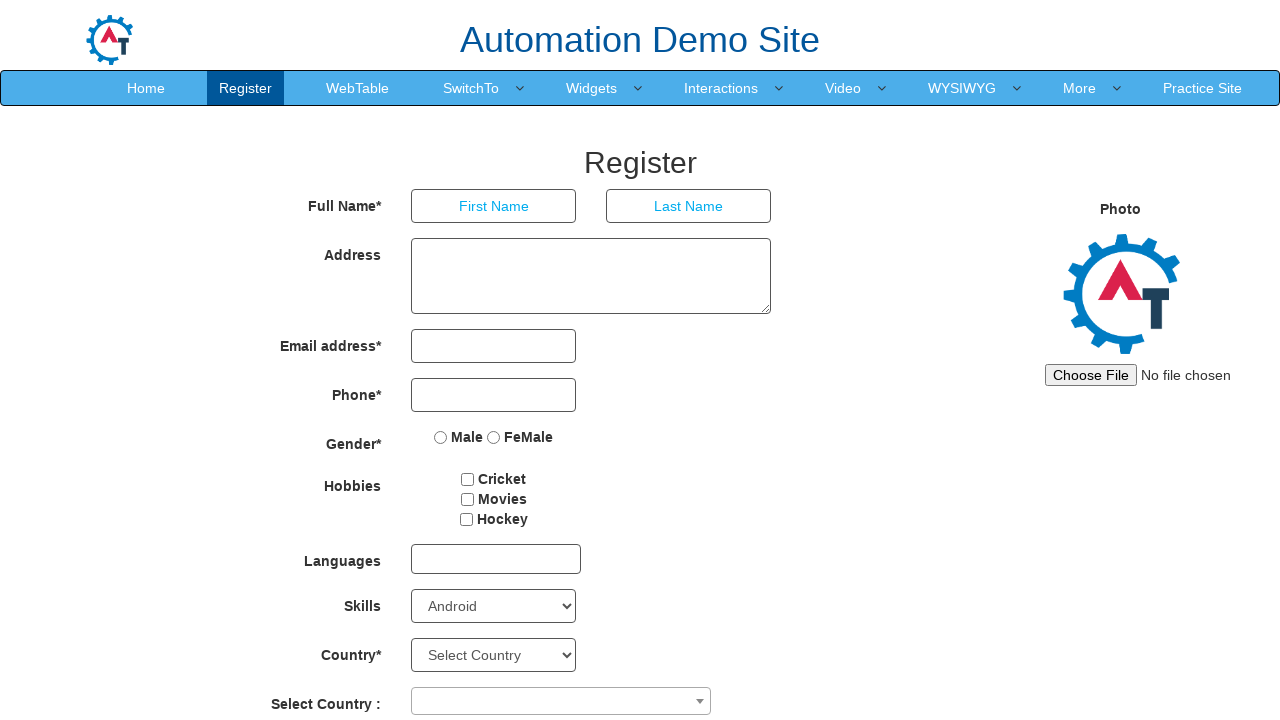

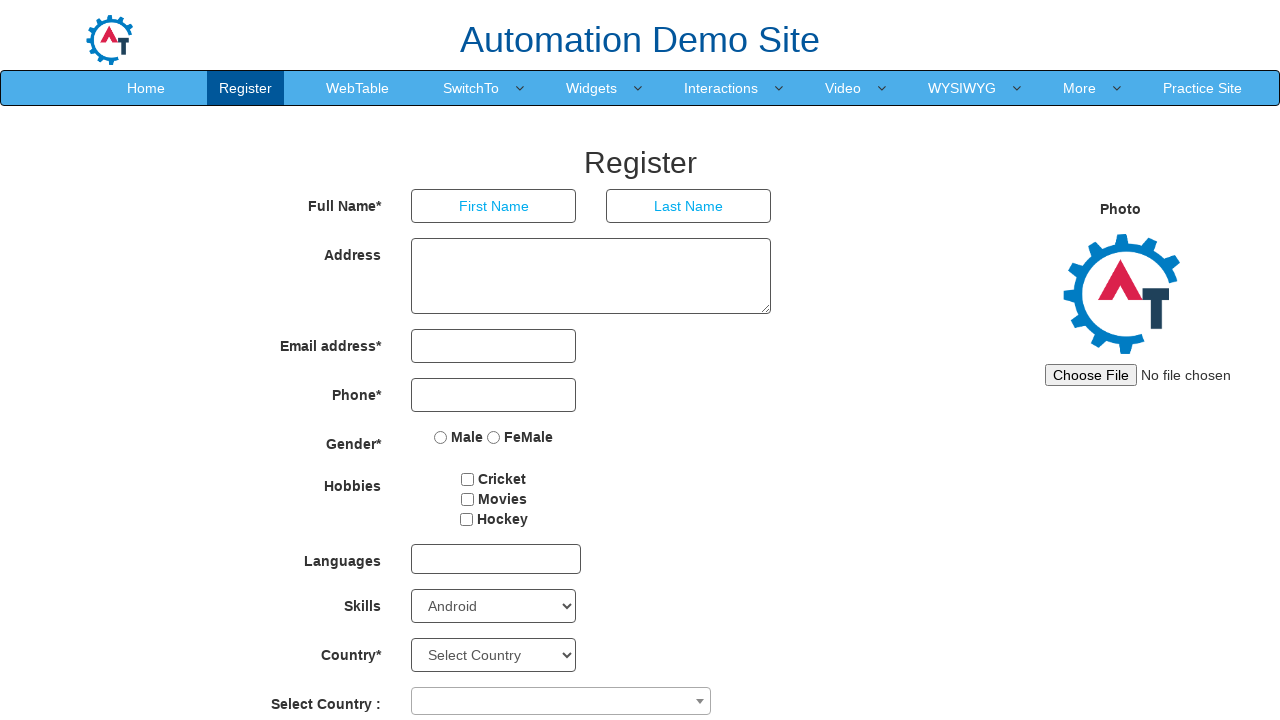